Tests text copy-paste functionality between two text areas using keyboard shortcuts (Ctrl+A, Ctrl+C, Ctrl+V)

Starting URL: https://text-compare.com/

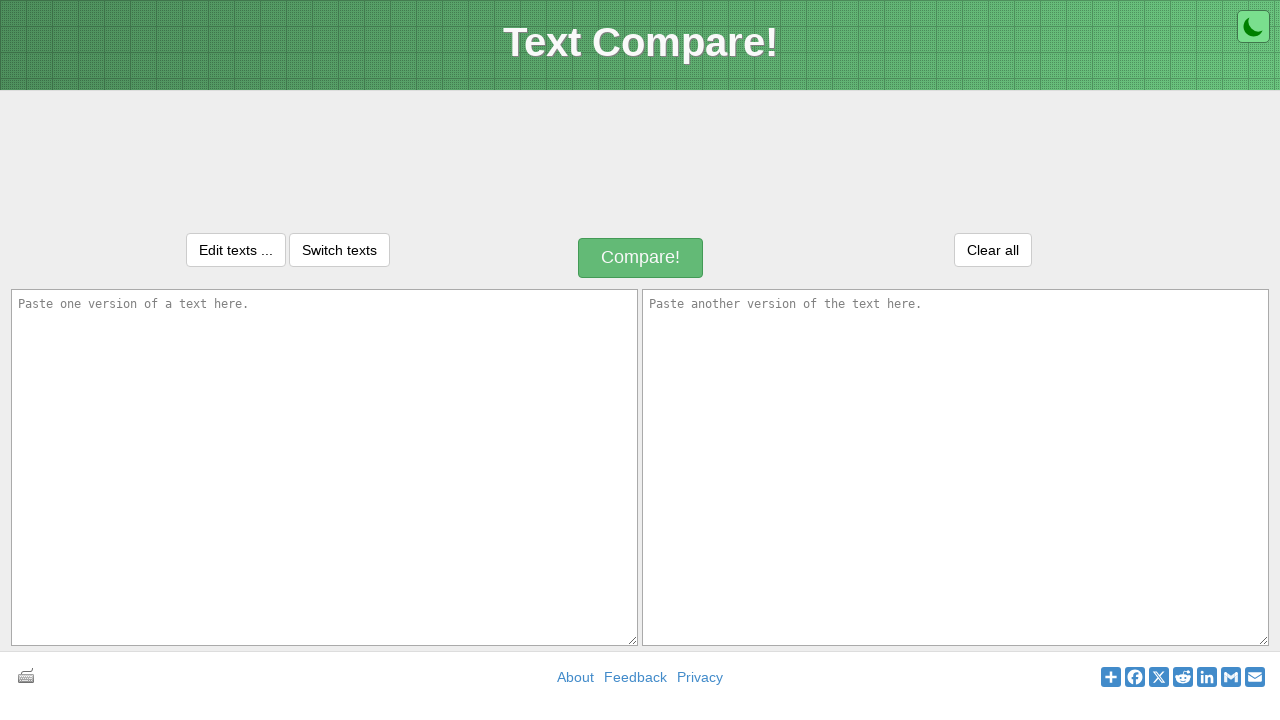

Located first text input area with id 'inputText1'
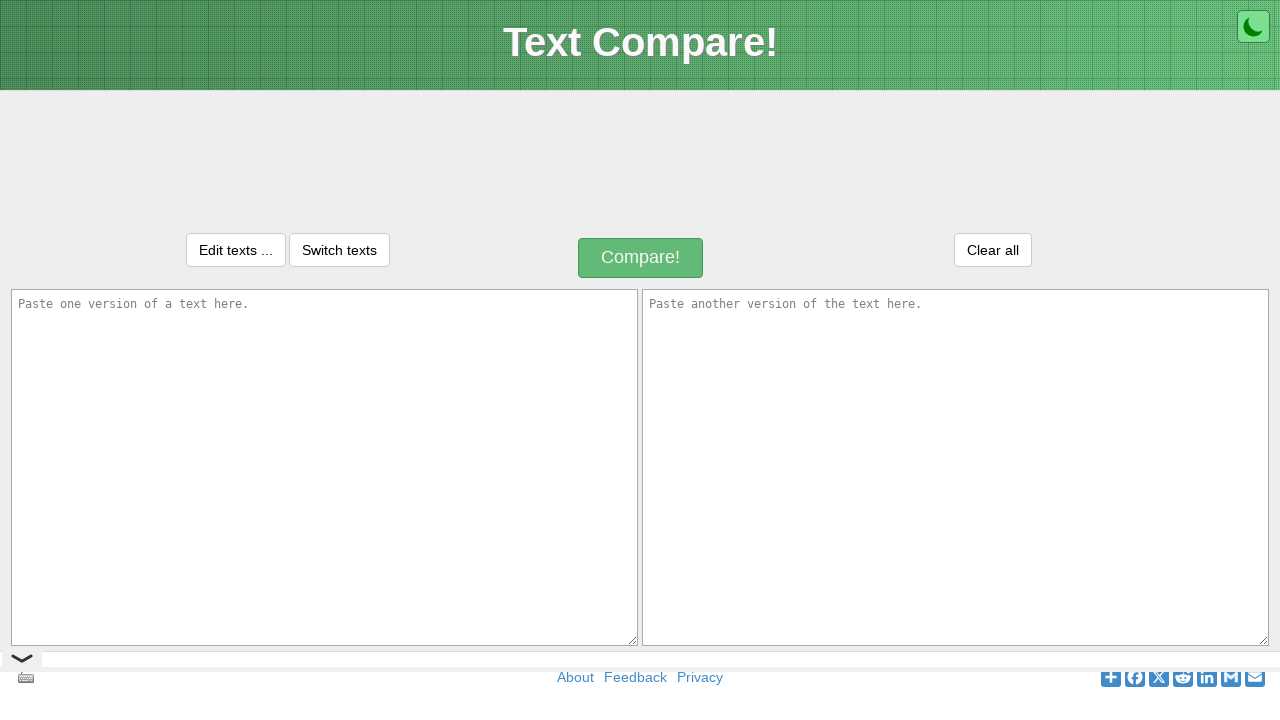

Located second text input area with id 'inputText2'
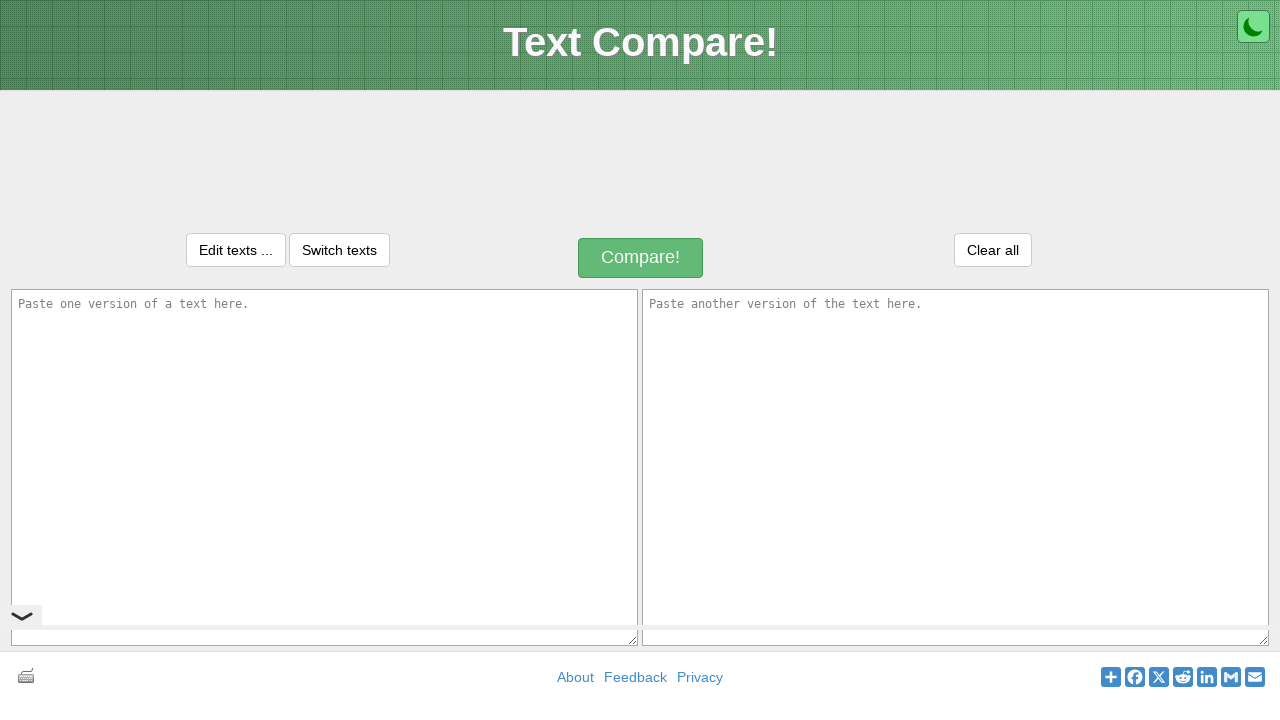

Filled first text area with 'pragyan is my life' on xpath=//textarea[@id='inputText1']
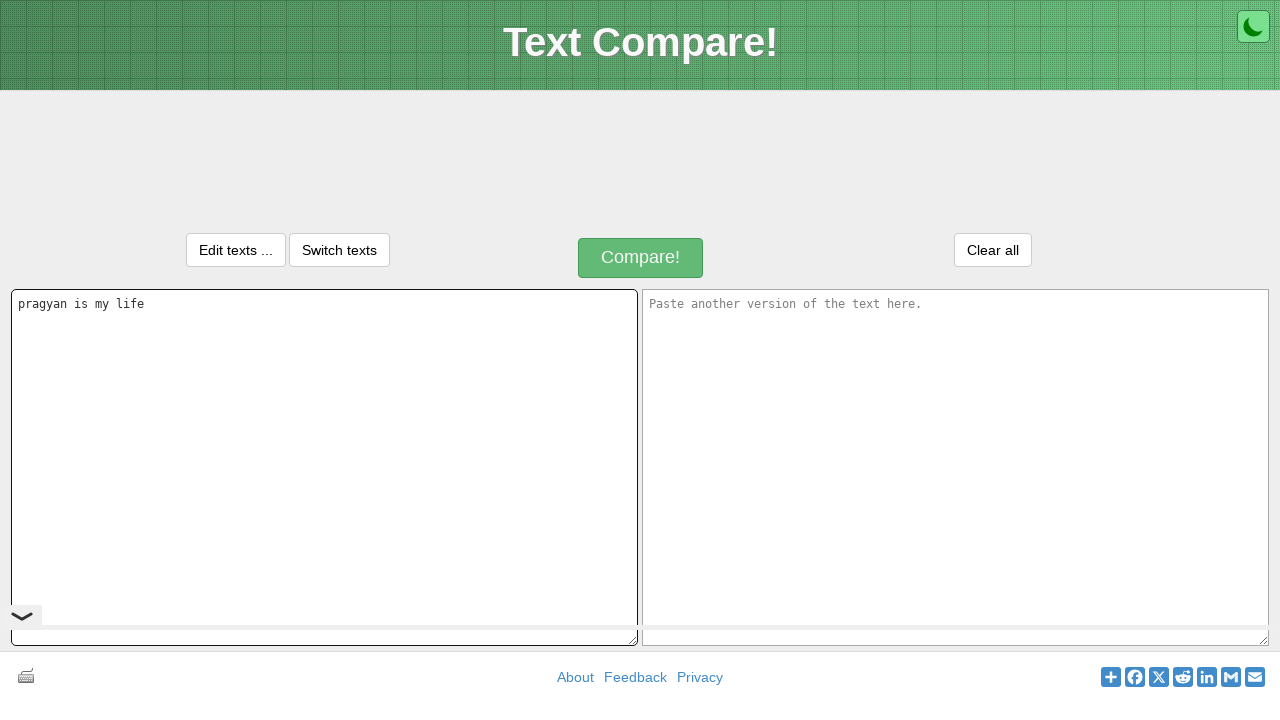

Clicked on first text area to focus it at (324, 467) on xpath=//textarea[@id='inputText1']
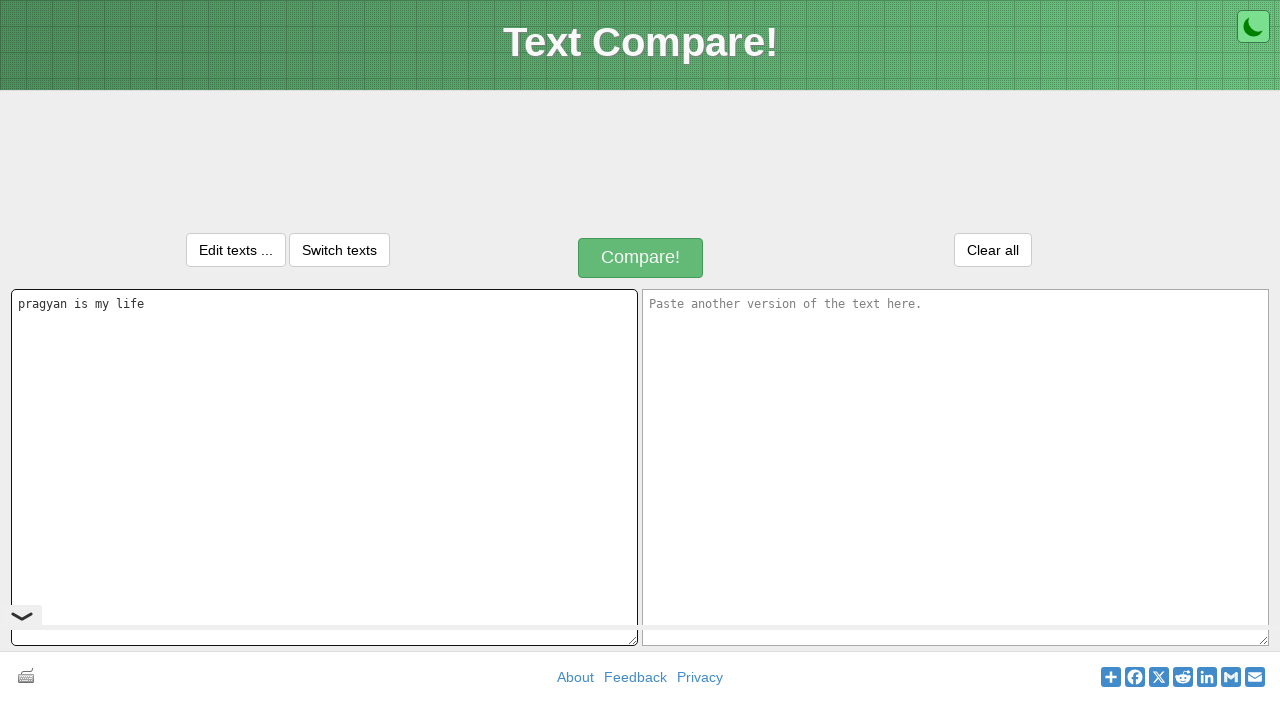

Selected all text in first text area using Ctrl+A
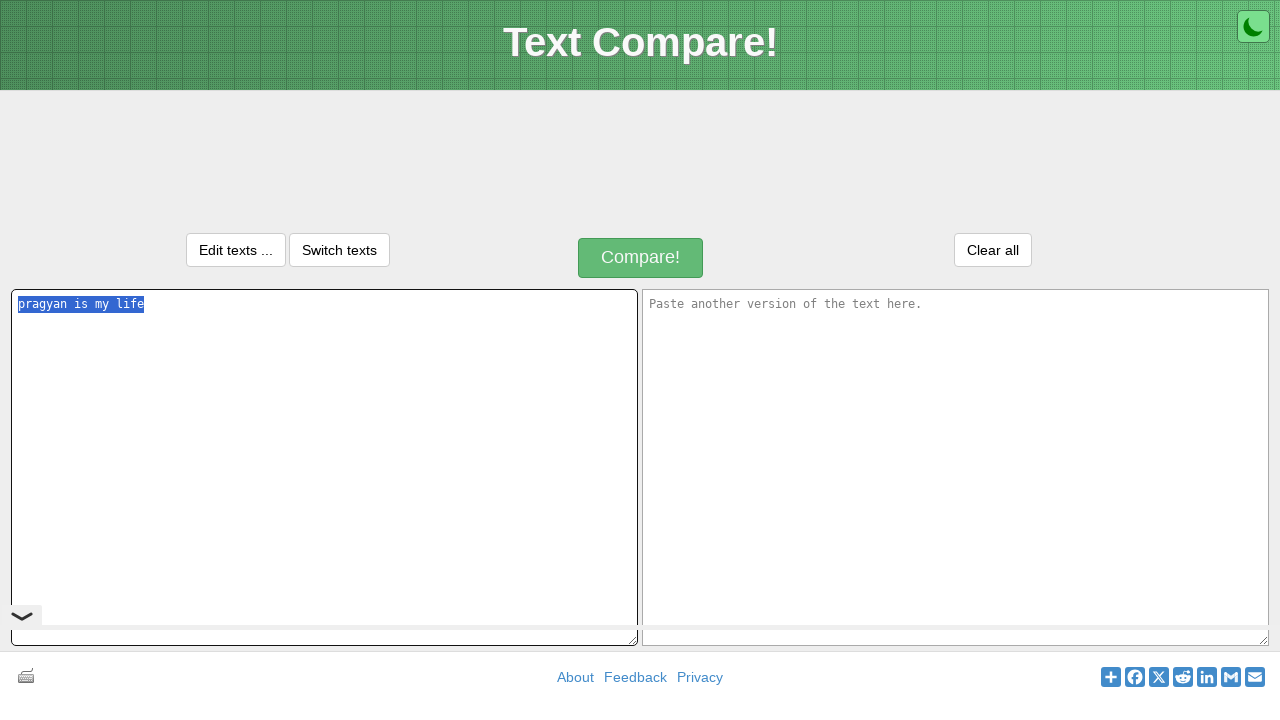

Copied selected text using Ctrl+C
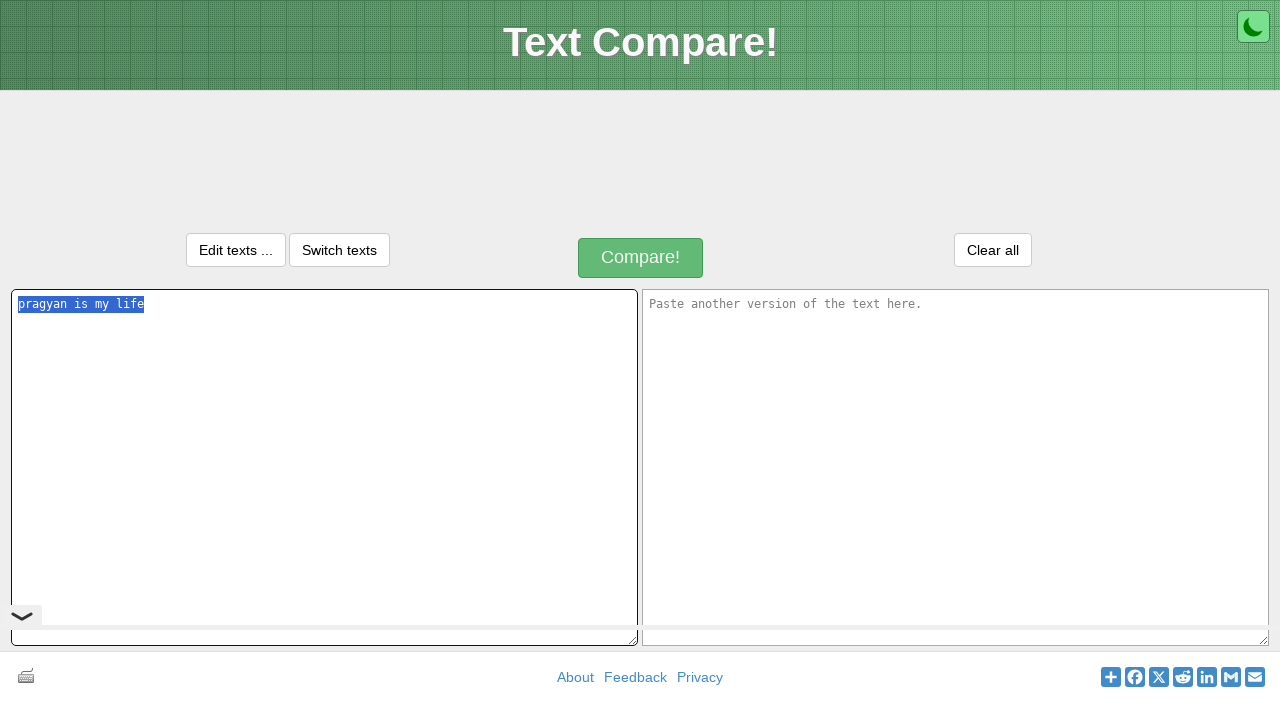

Moved focus to second text area using Tab key
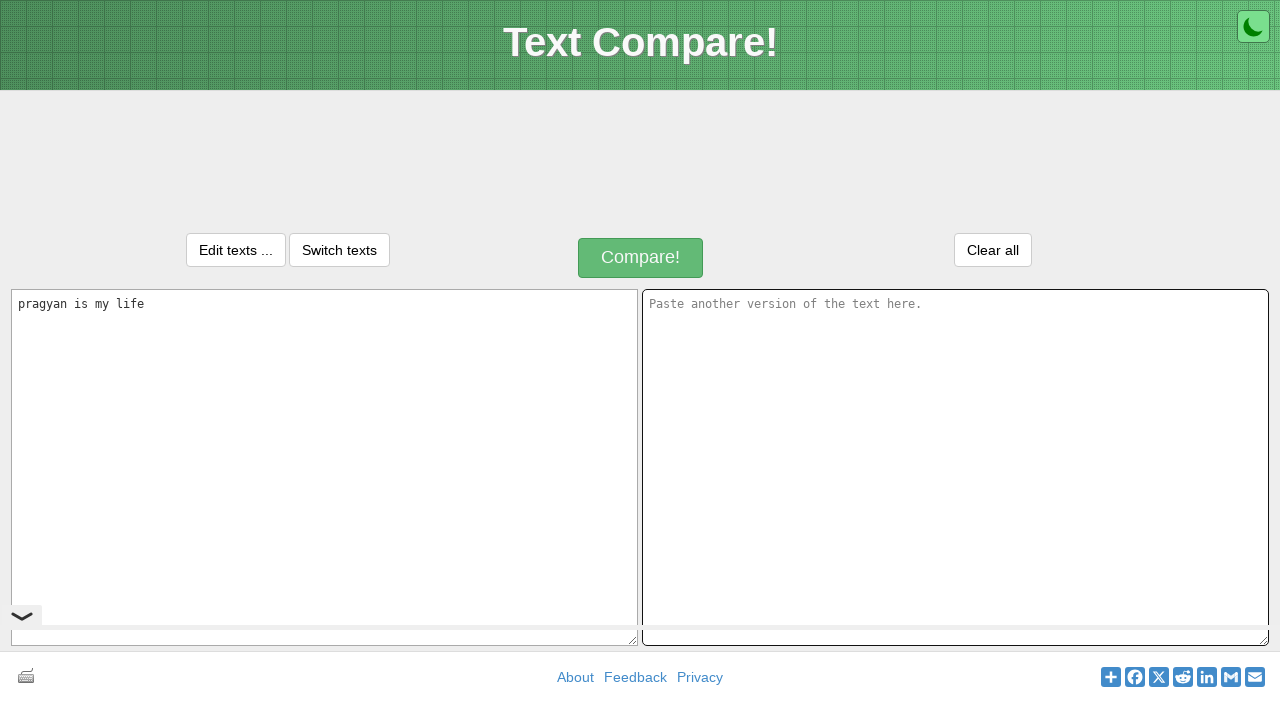

Pasted copied text into second text area using Ctrl+V
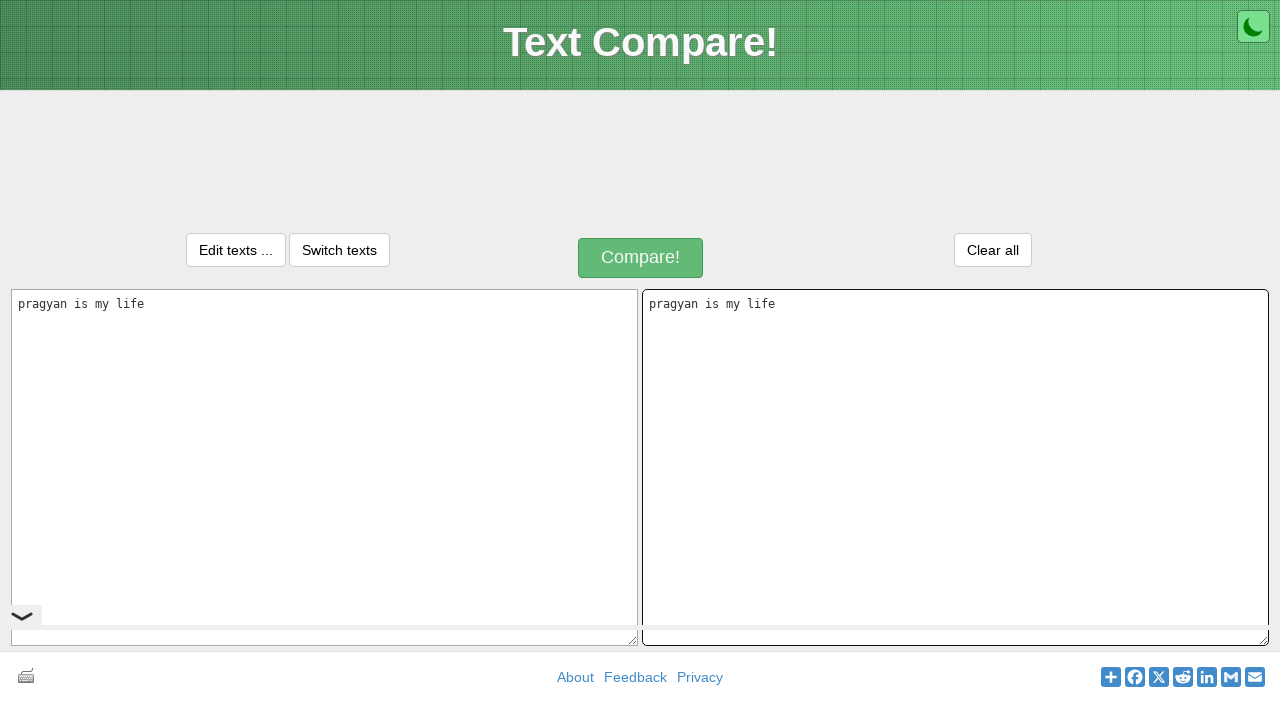

Verified that text in both text areas matches - copy-paste successful
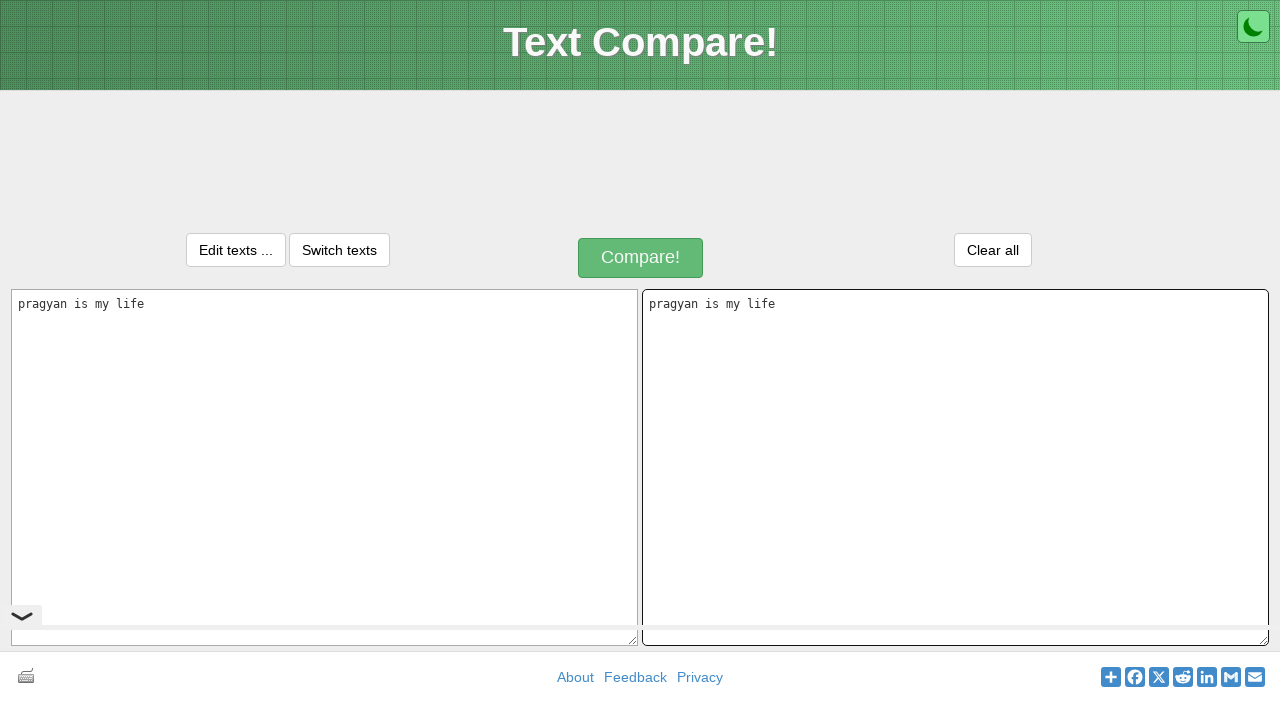

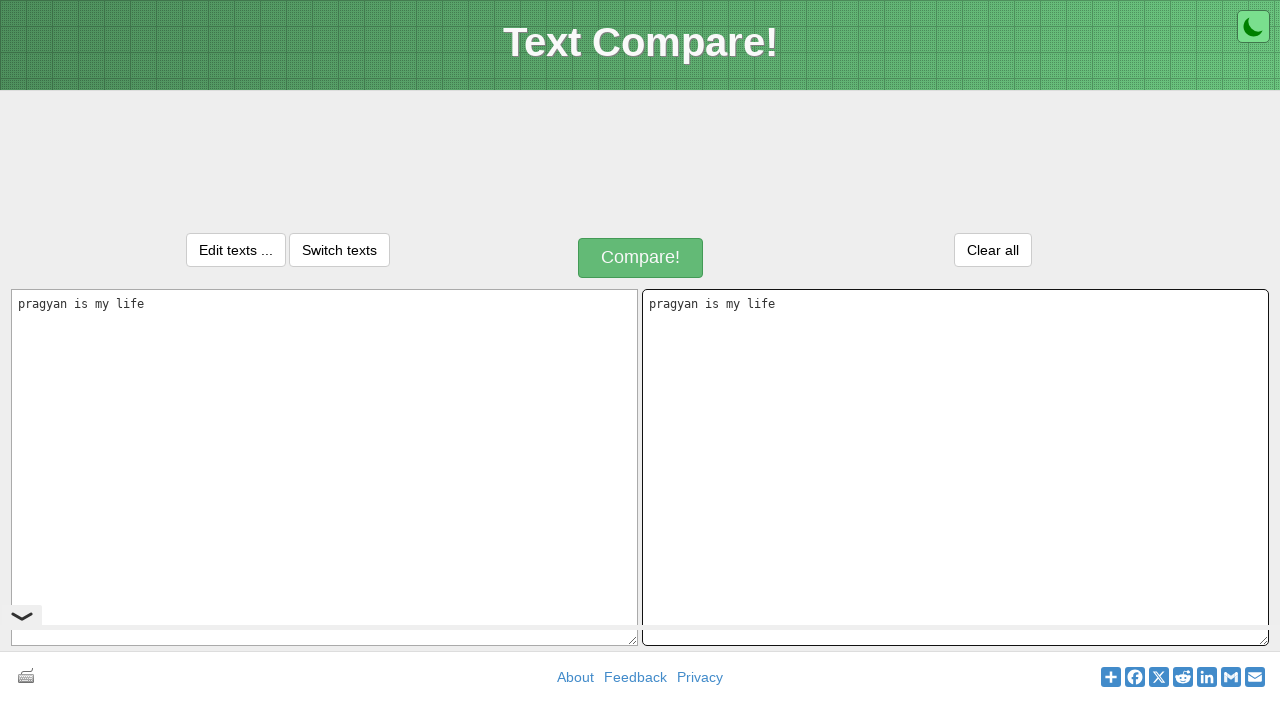